Tests editing a todo item by double-clicking it, filling new text, and pressing Enter

Starting URL: https://demo.playwright.dev/todomvc

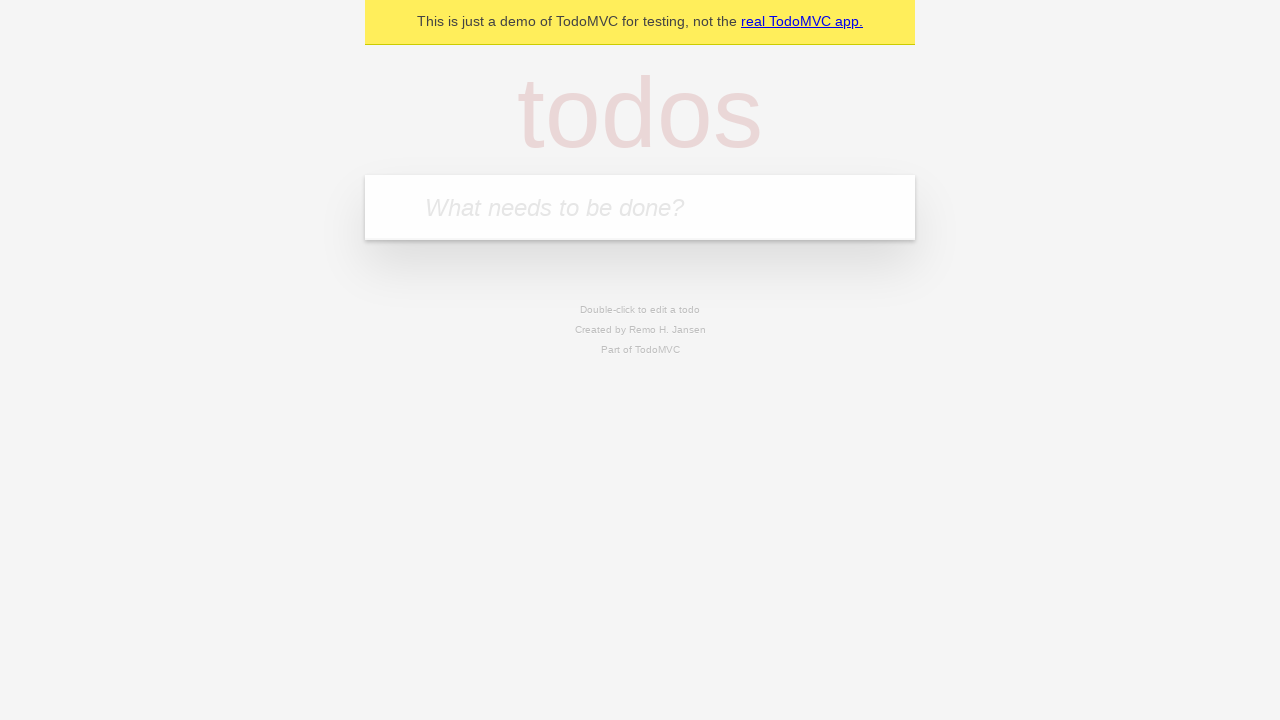

Filled todo input with 'buy some cheese' on internal:attr=[placeholder="What needs to be done?"i]
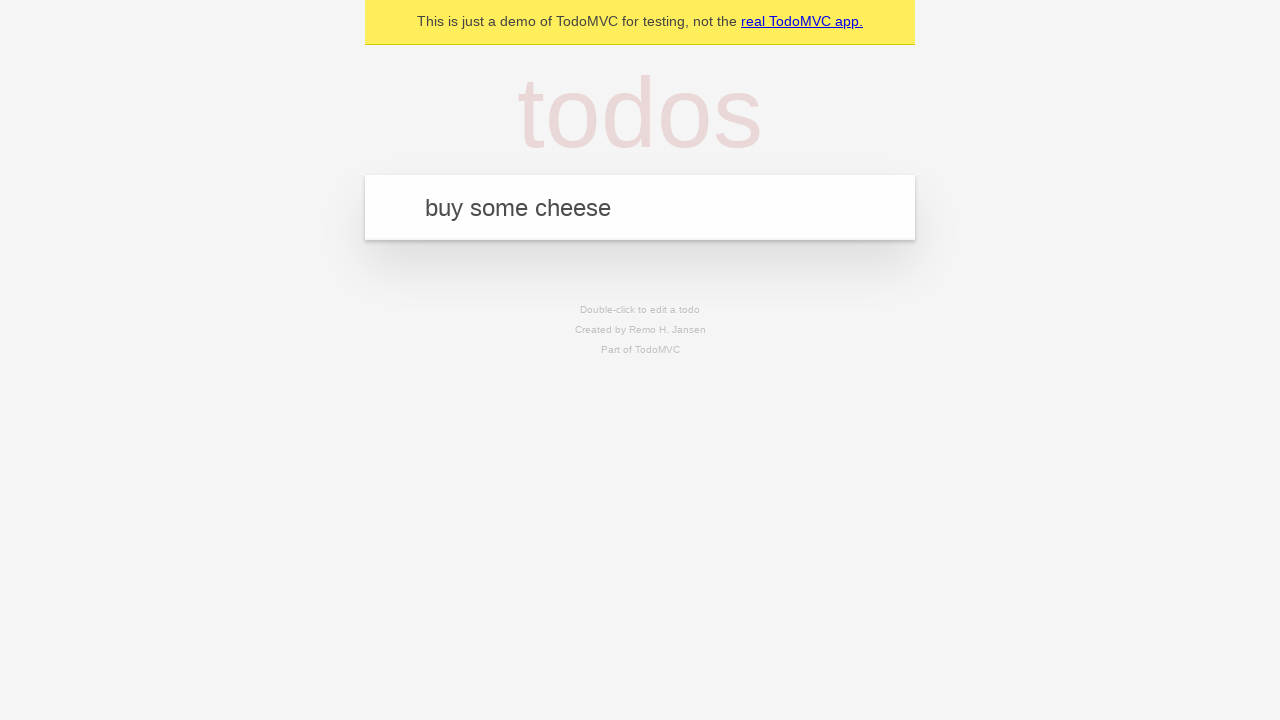

Pressed Enter to create first todo on internal:attr=[placeholder="What needs to be done?"i]
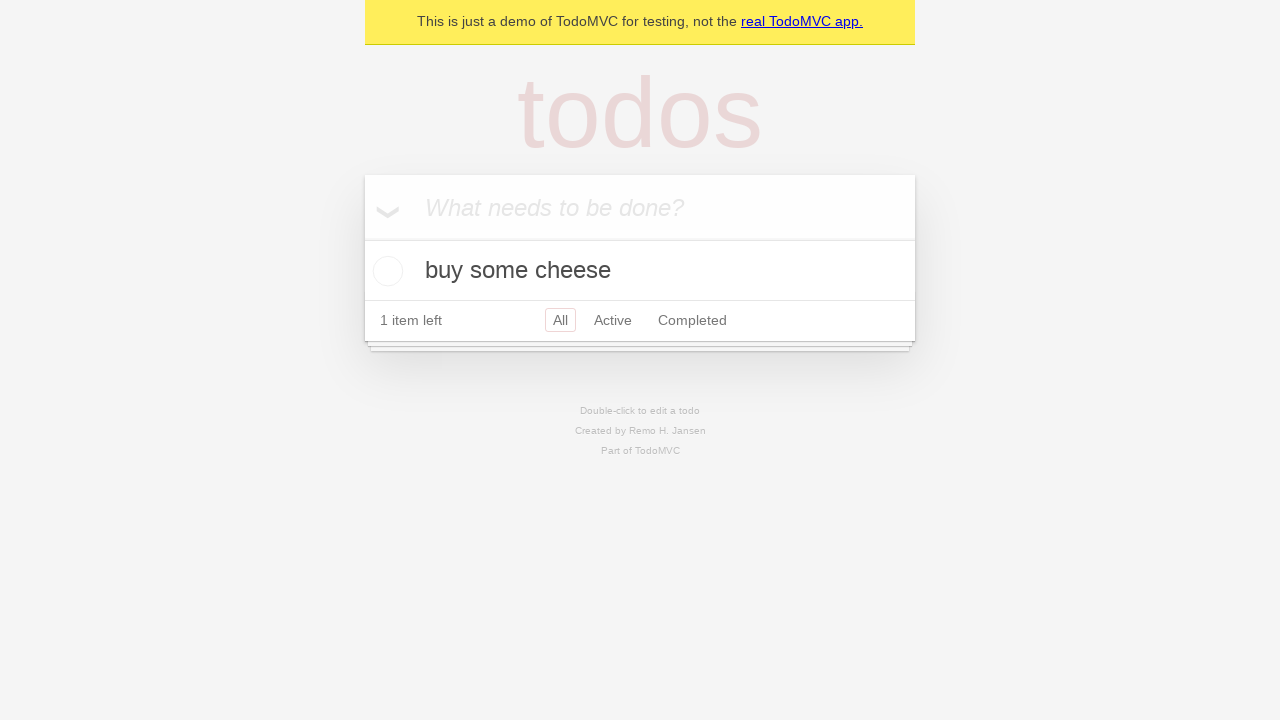

Filled todo input with 'feed the cat' on internal:attr=[placeholder="What needs to be done?"i]
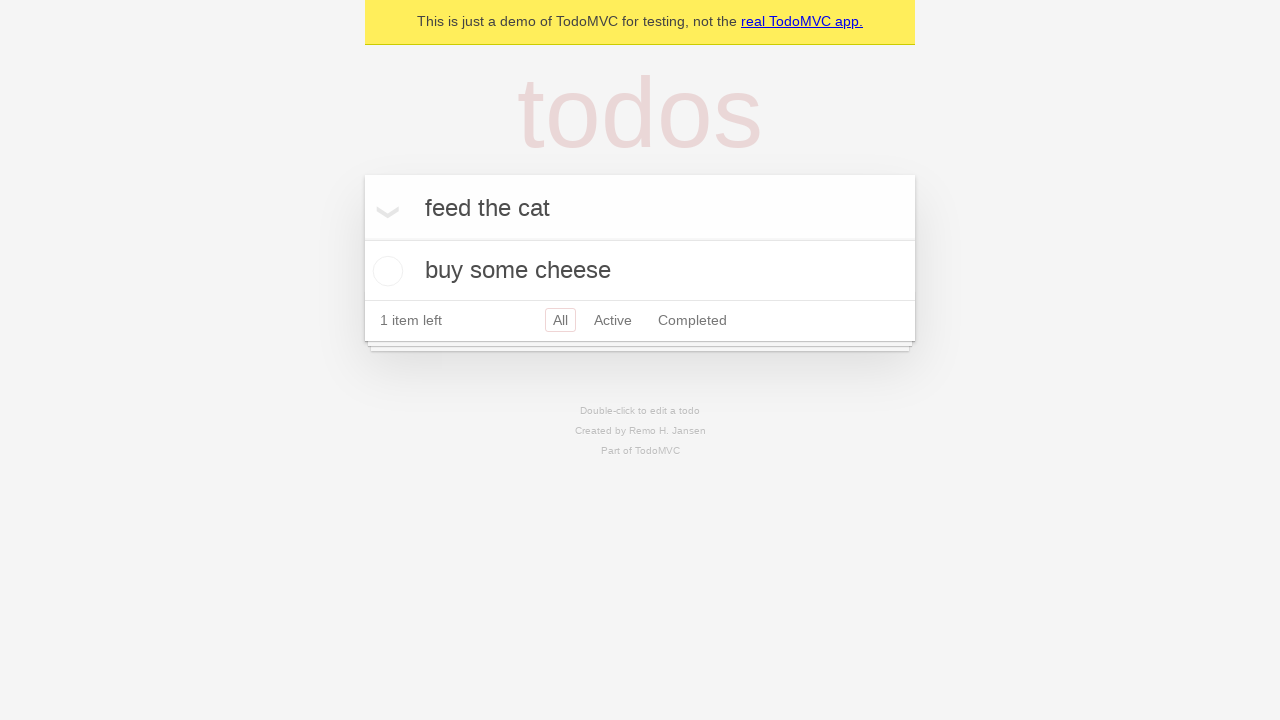

Pressed Enter to create second todo on internal:attr=[placeholder="What needs to be done?"i]
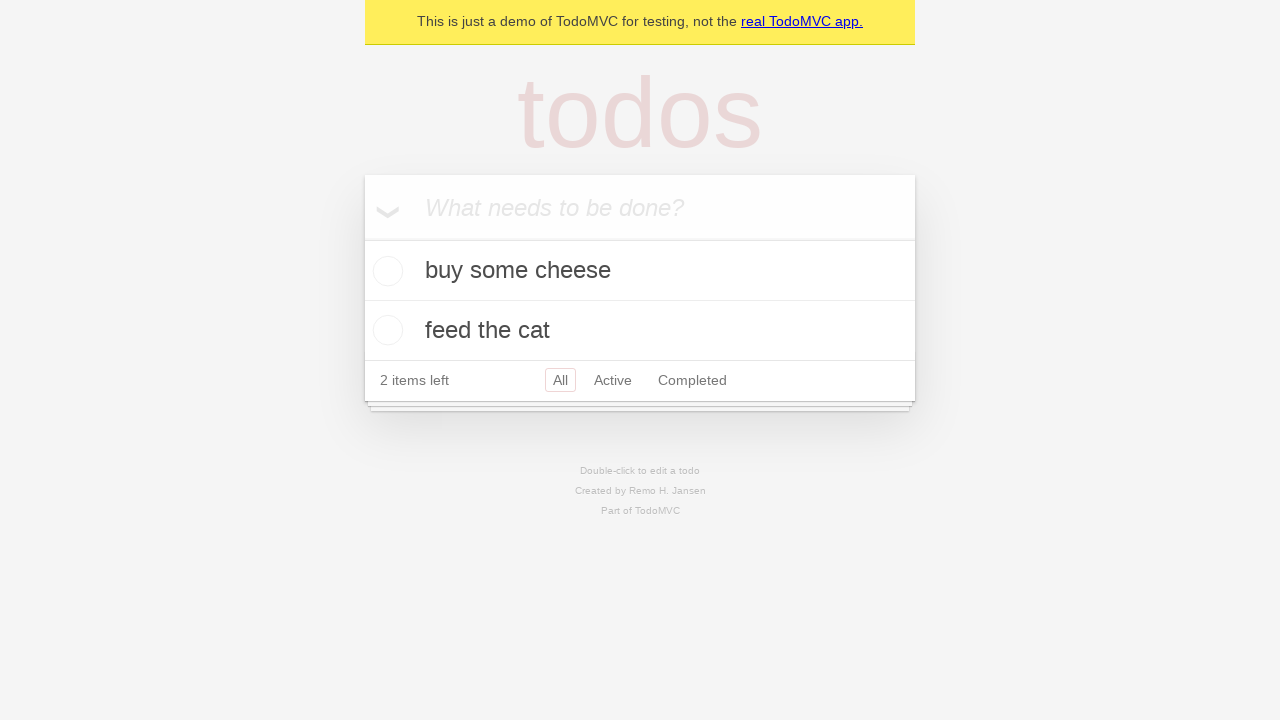

Filled todo input with 'book a doctors appointment' on internal:attr=[placeholder="What needs to be done?"i]
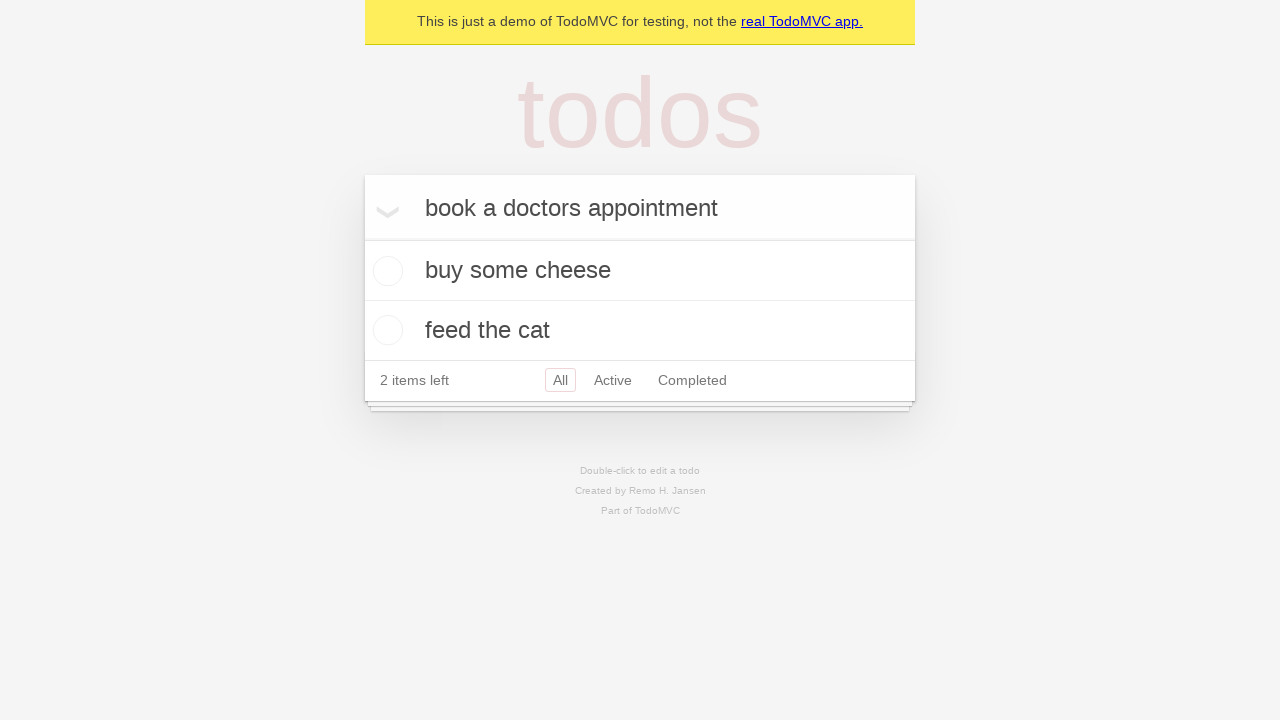

Pressed Enter to create third todo on internal:attr=[placeholder="What needs to be done?"i]
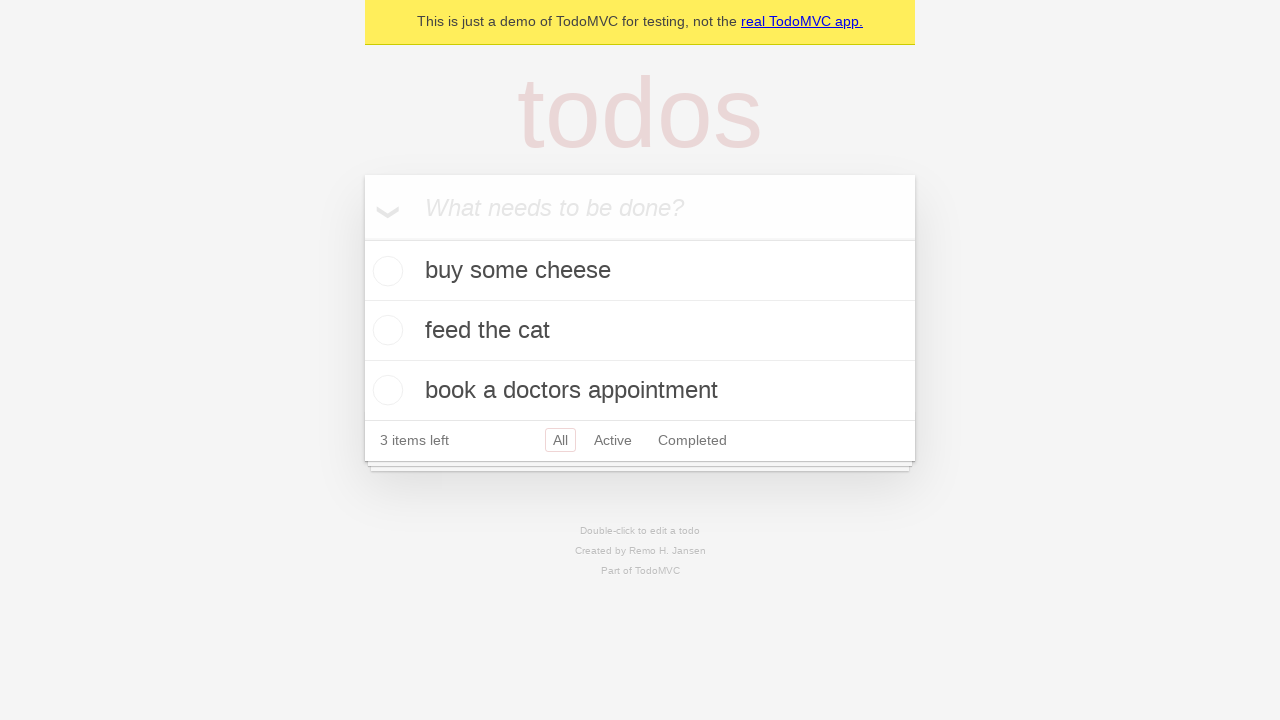

Double-clicked second todo item to enter edit mode at (640, 331) on internal:testid=[data-testid="todo-item"s] >> nth=1
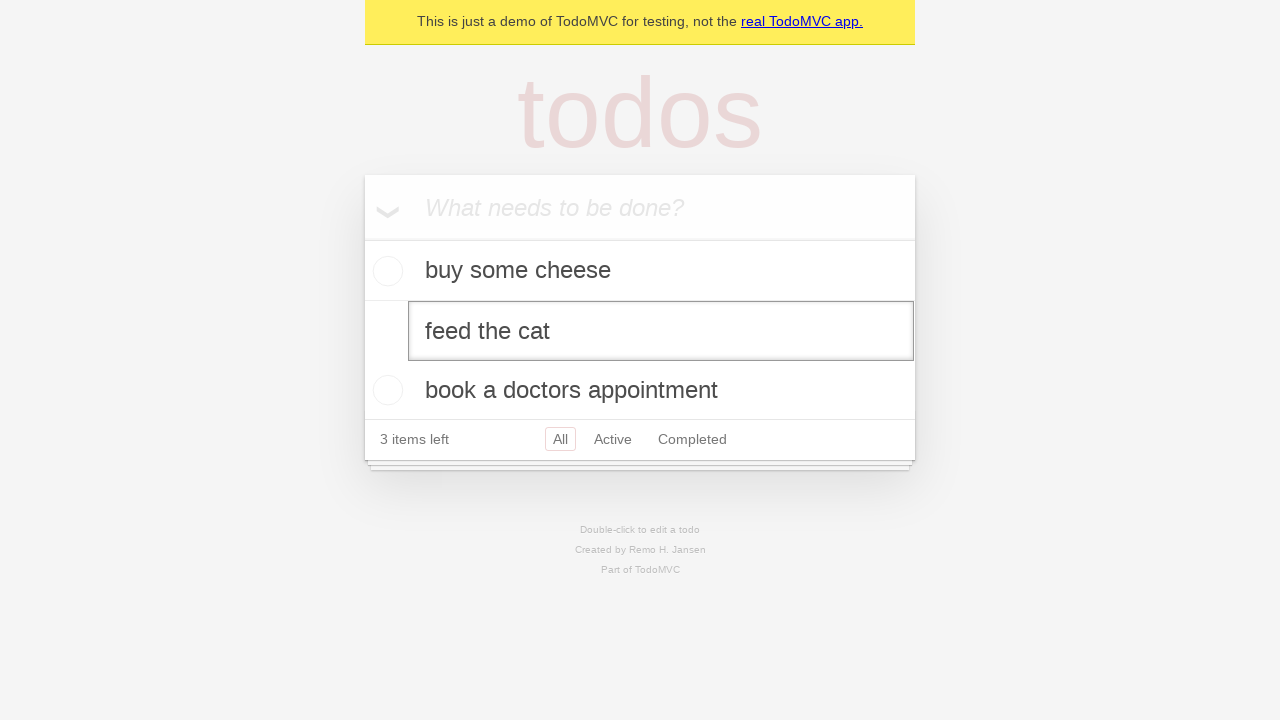

Filled edit textbox with 'buy some sausages' on internal:testid=[data-testid="todo-item"s] >> nth=1 >> internal:role=textbox[nam
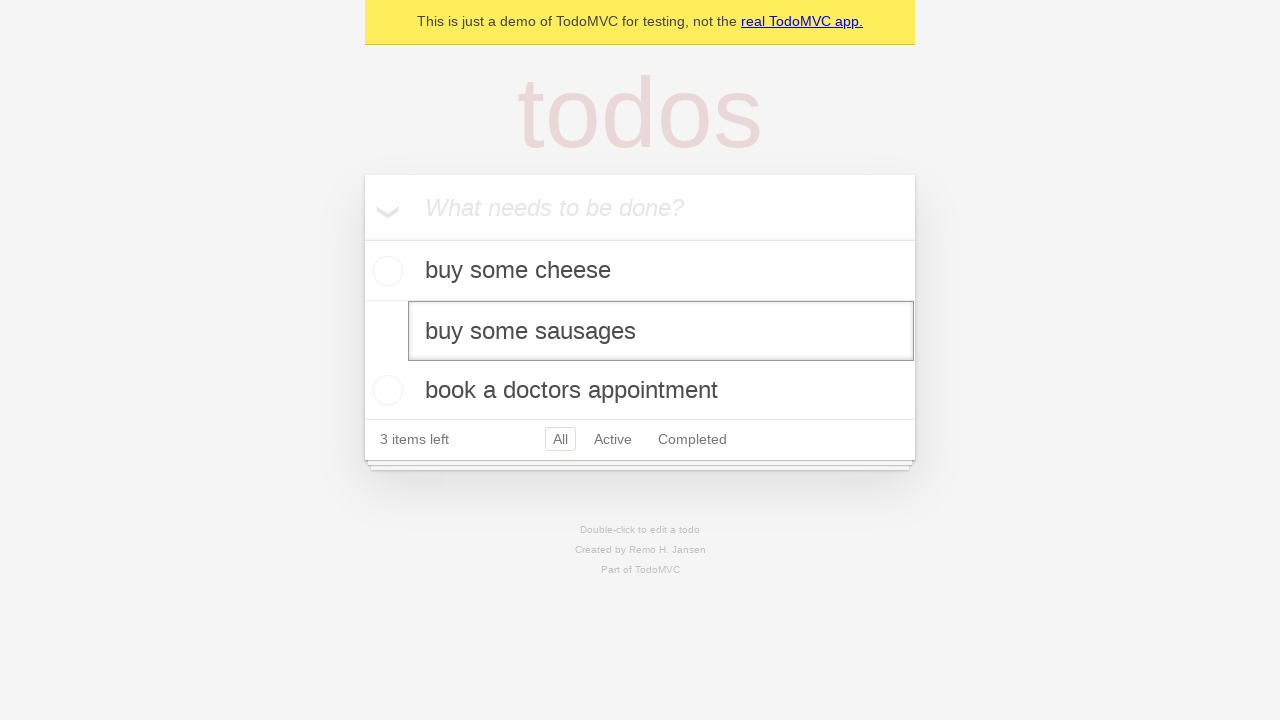

Pressed Enter to save the edited todo item on internal:testid=[data-testid="todo-item"s] >> nth=1 >> internal:role=textbox[nam
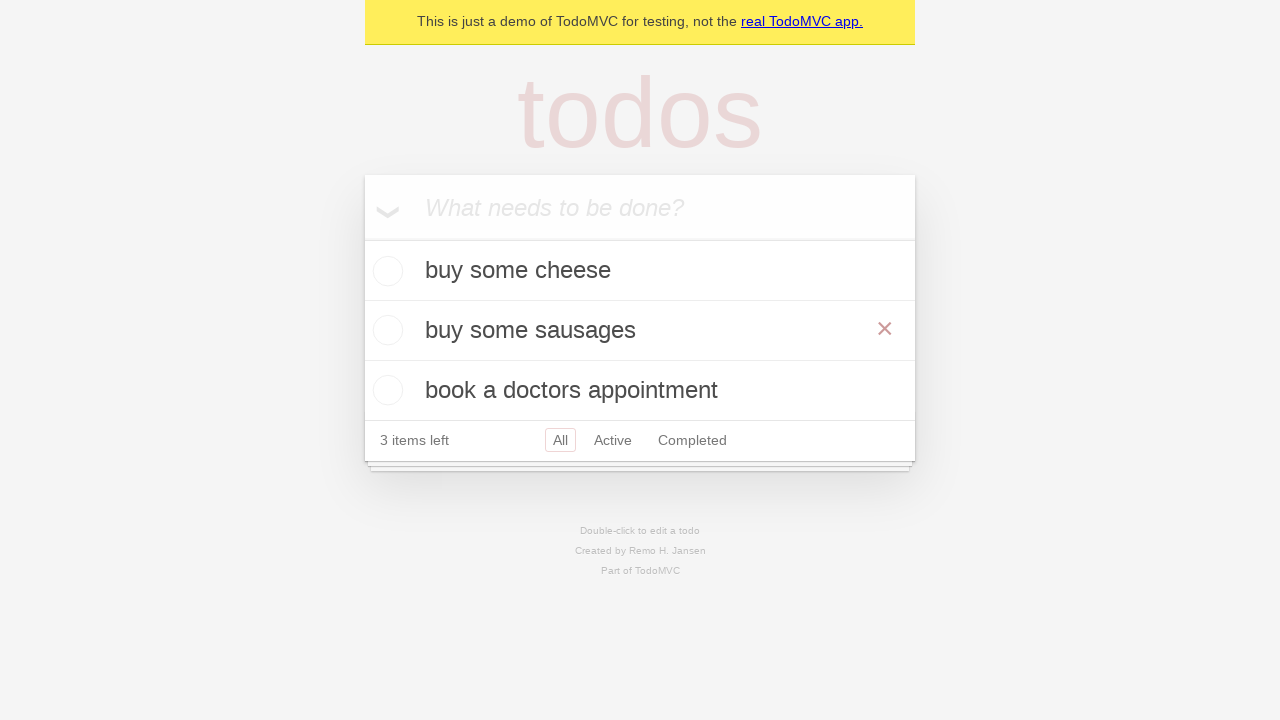

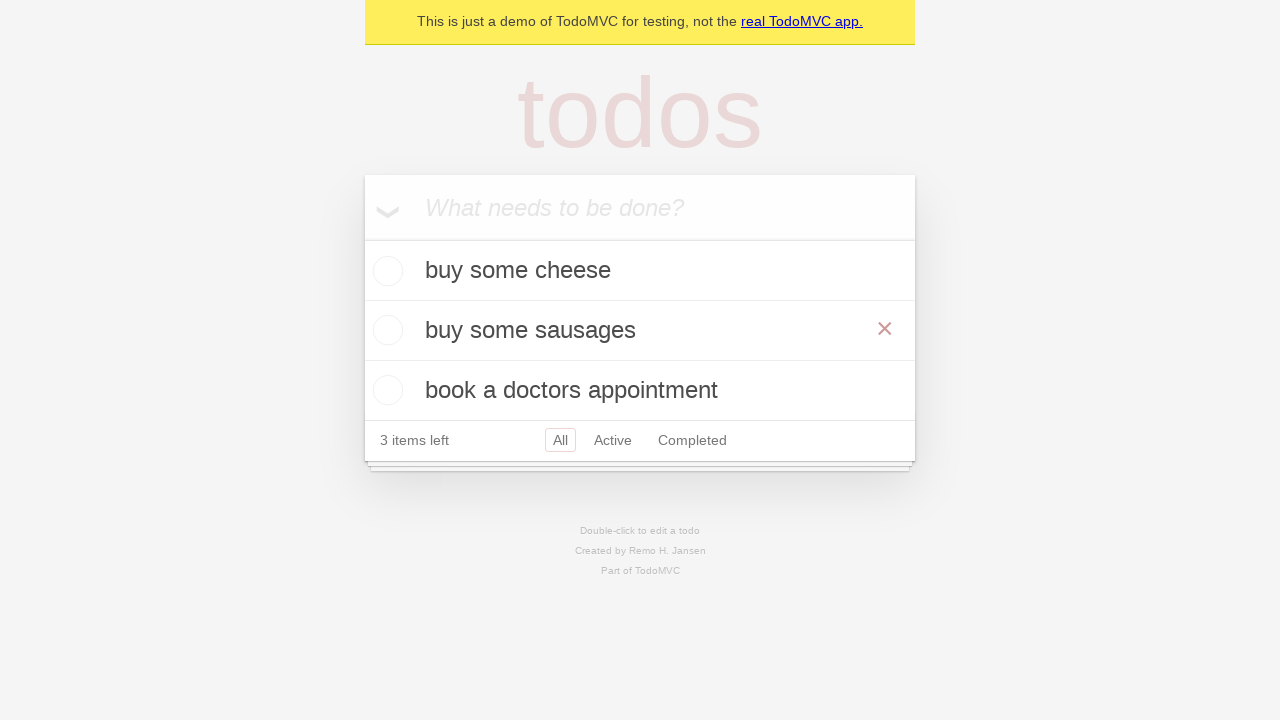